Tests dropdown/passenger selection functionality by clicking to open the passenger info dropdown, incrementing the adult count, and closing the dropdown panel.

Starting URL: https://rahulshettyacademy.com/dropdownsPractise/

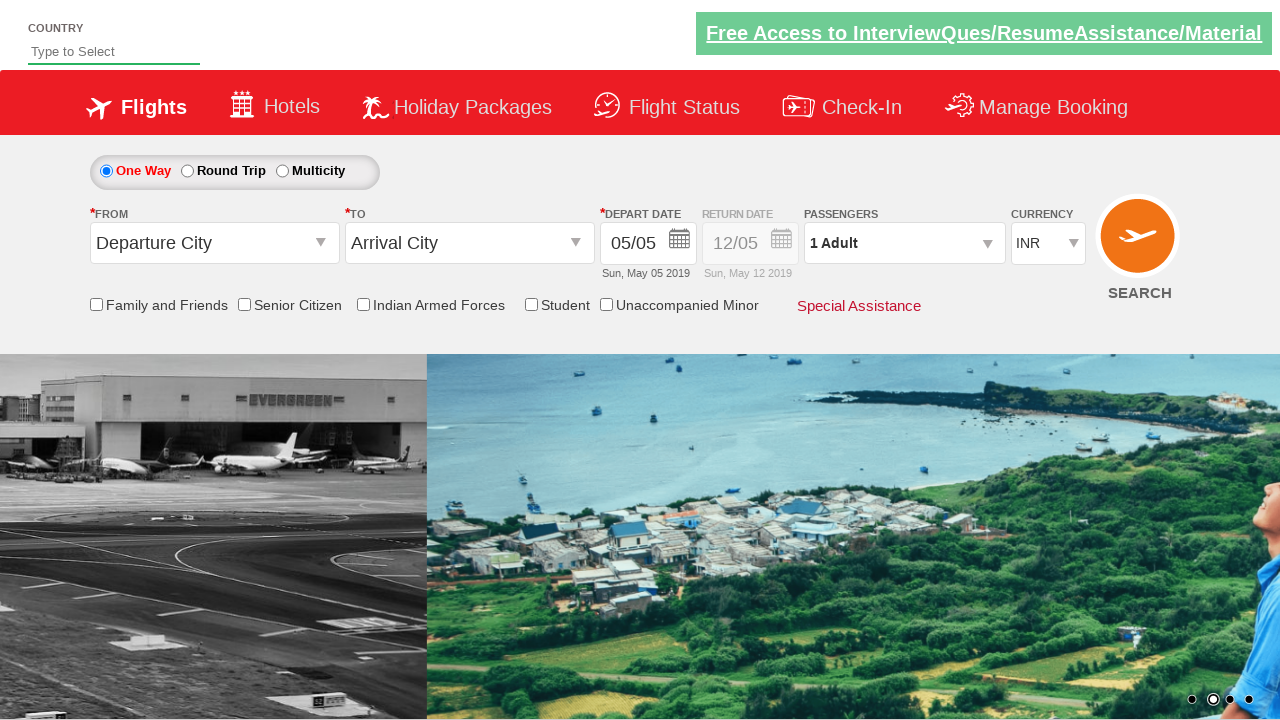

Clicked on passenger info dropdown to open it at (904, 243) on #divpaxinfo
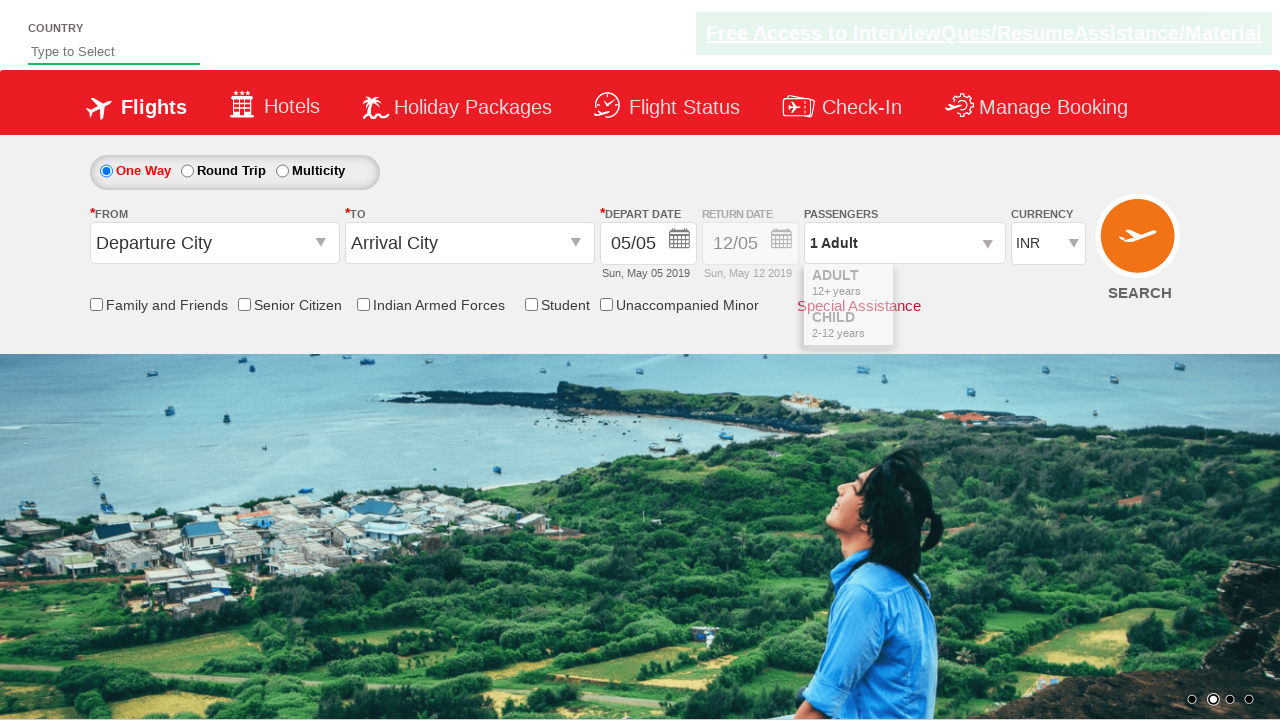

Waited for increment adult button to become visible
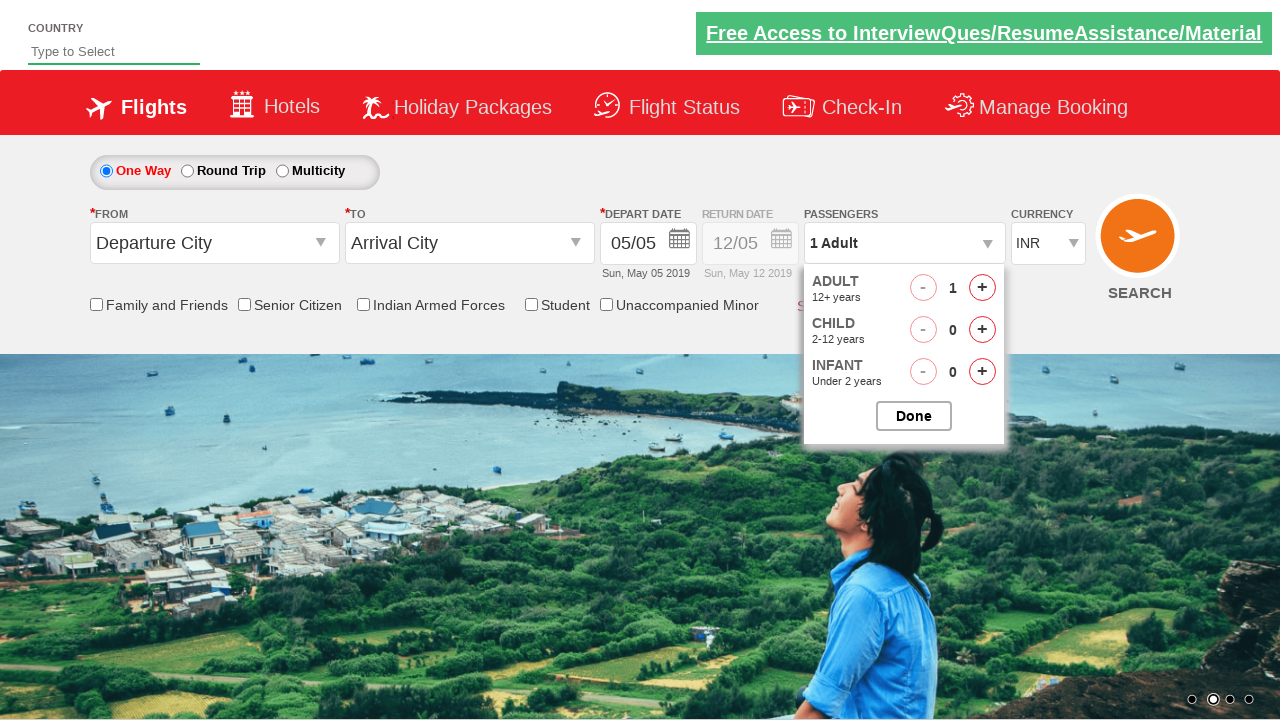

Clicked to increment adult passenger count at (982, 288) on #hrefIncAdt
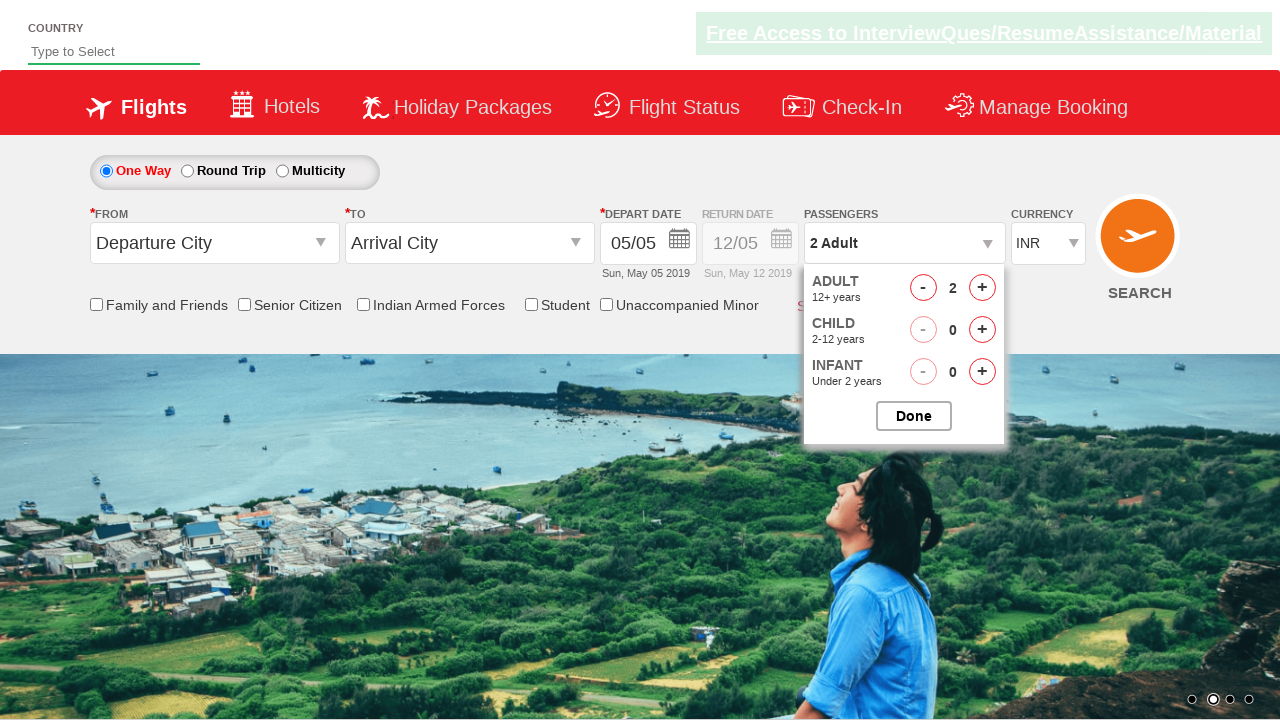

Clicked button to close the passenger options panel at (914, 416) on #btnclosepaxoption
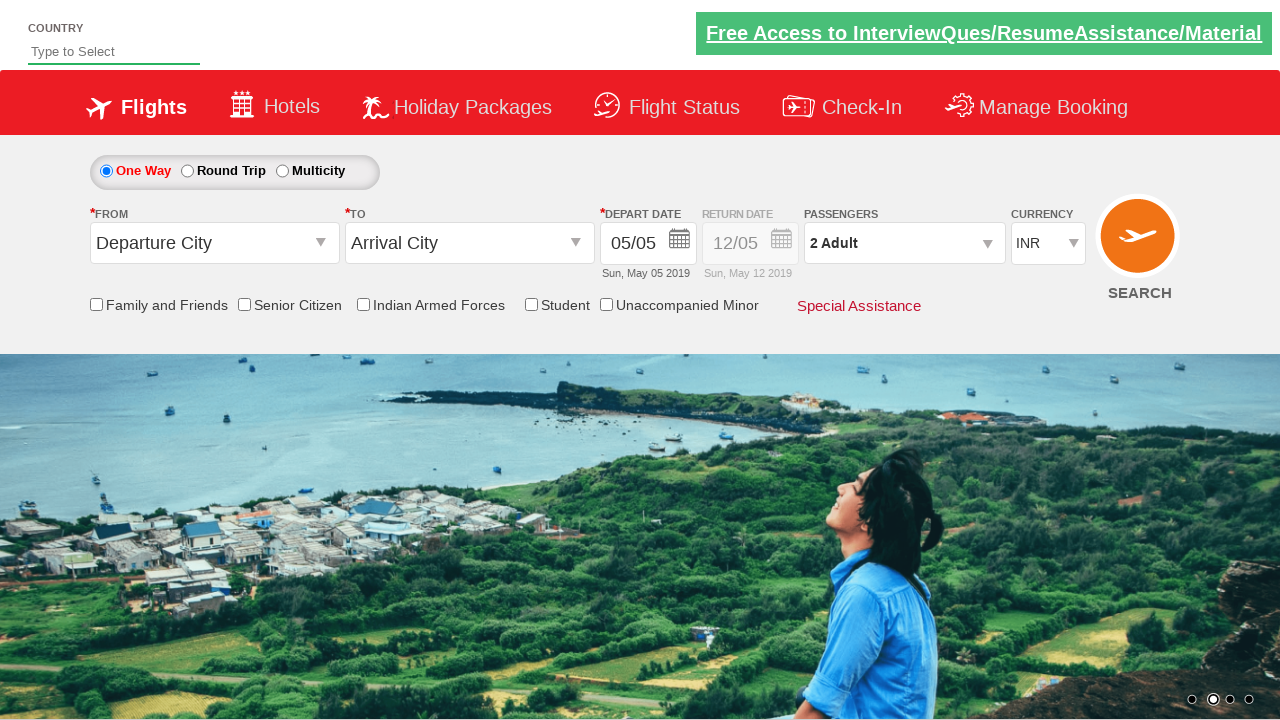

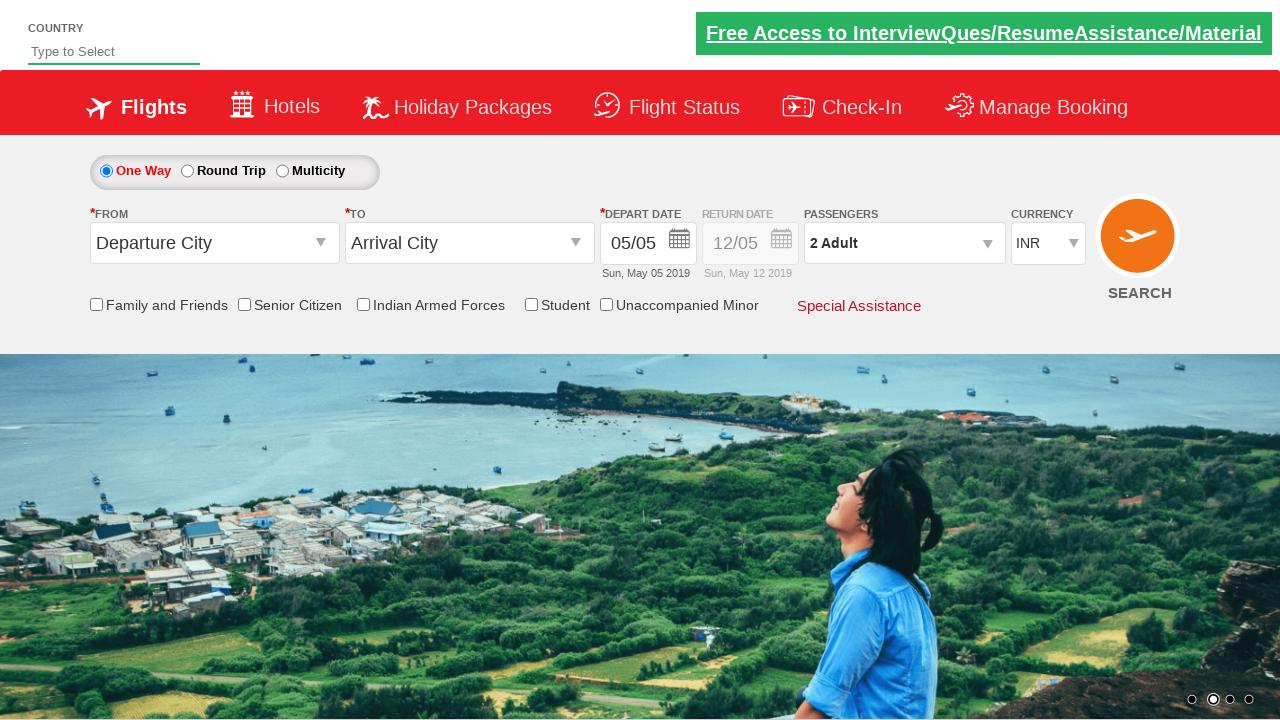